Tests confirm dialog handling by filling a name and accepting the confirmation

Starting URL: https://rahulshettyacademy.com/AutomationPractice/

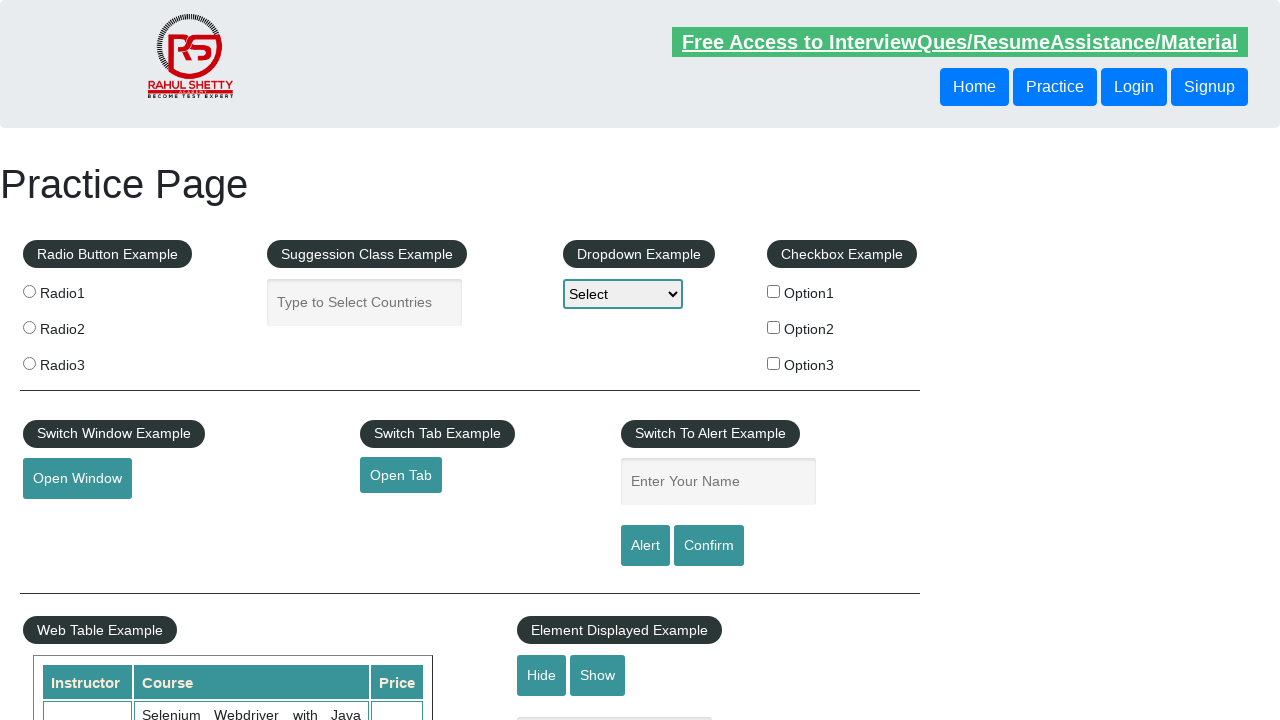

Filled name field with 'John Smith' on #name
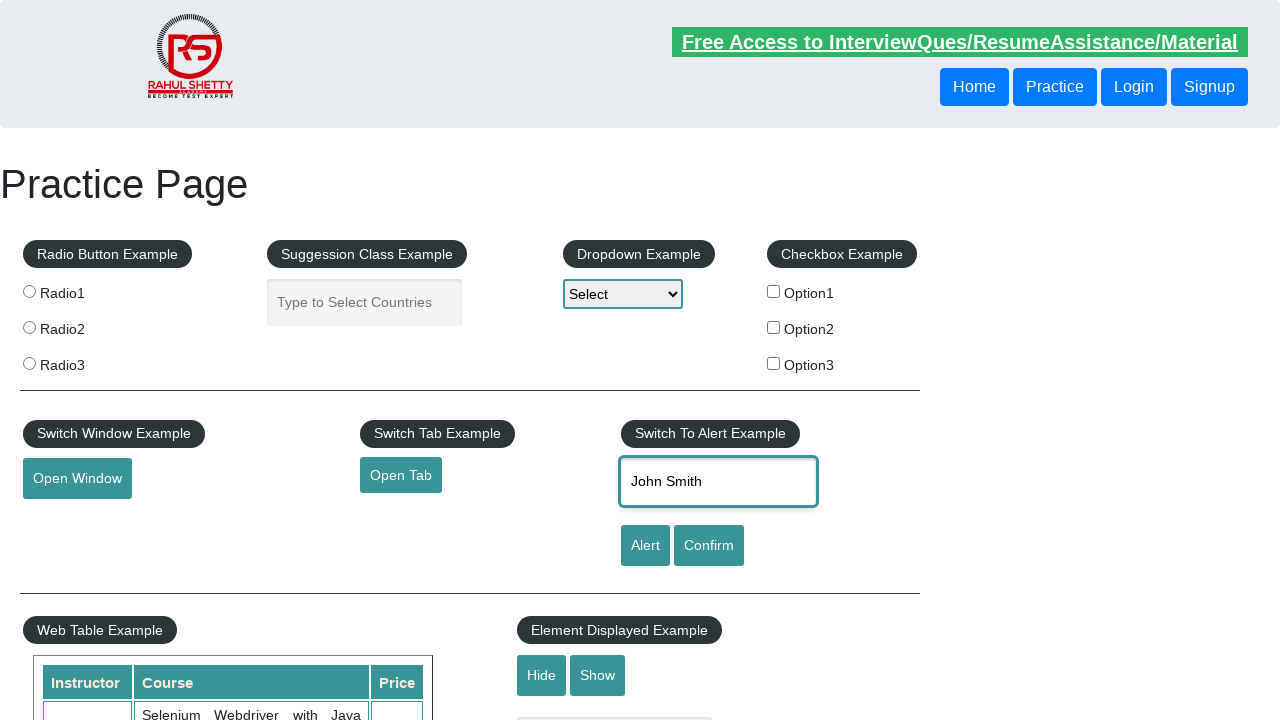

Set up dialog handler to accept confirmation
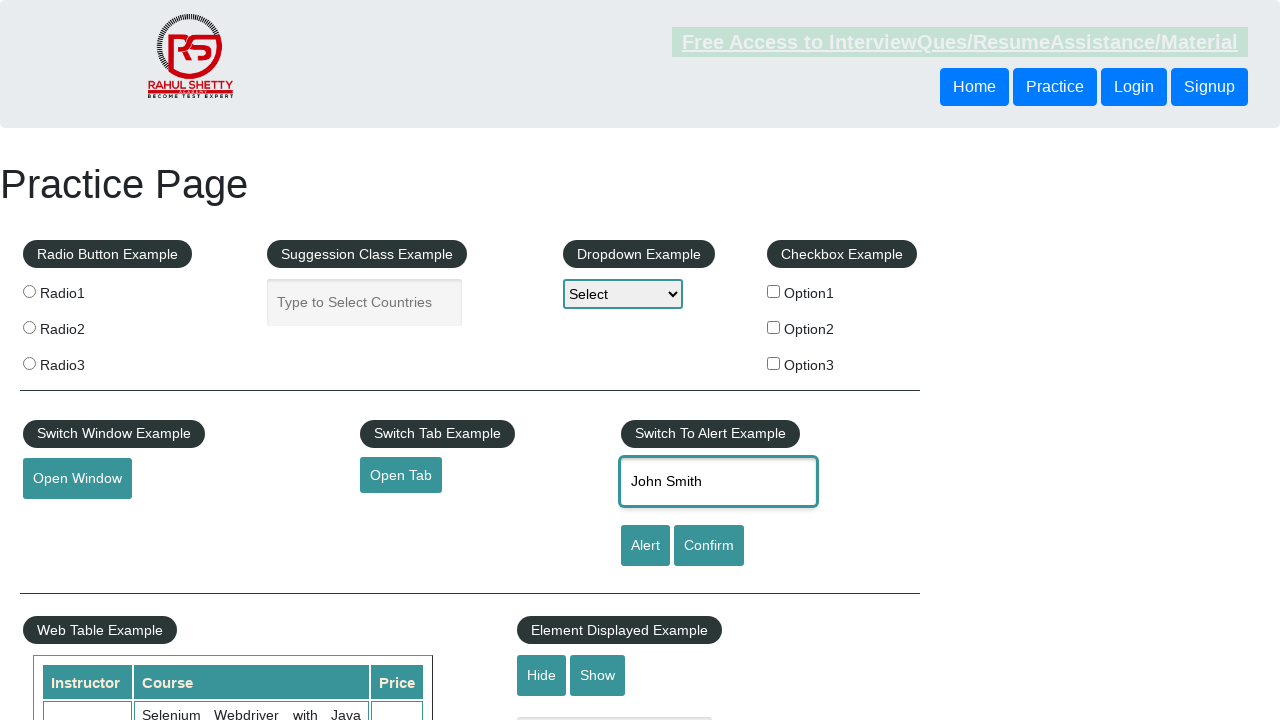

Clicked confirm button to trigger confirm alert at (709, 546) on #confirmbtn
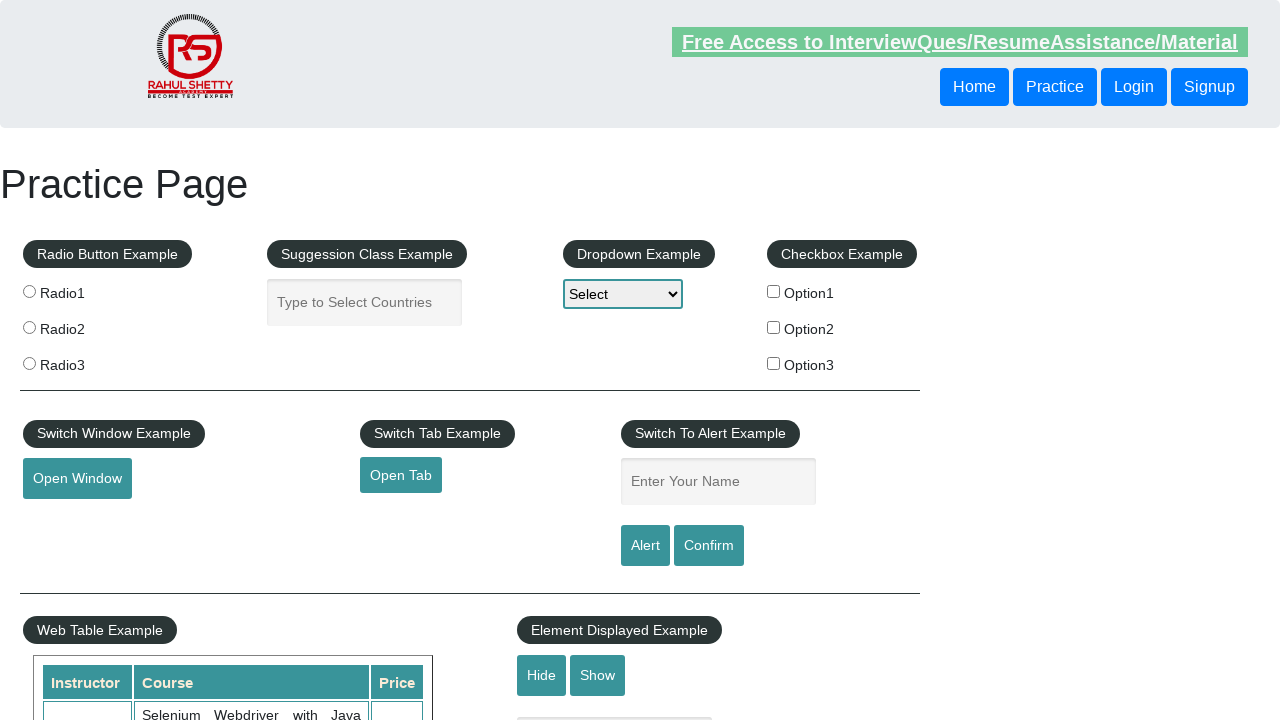

Waited for confirm dialog to be processed
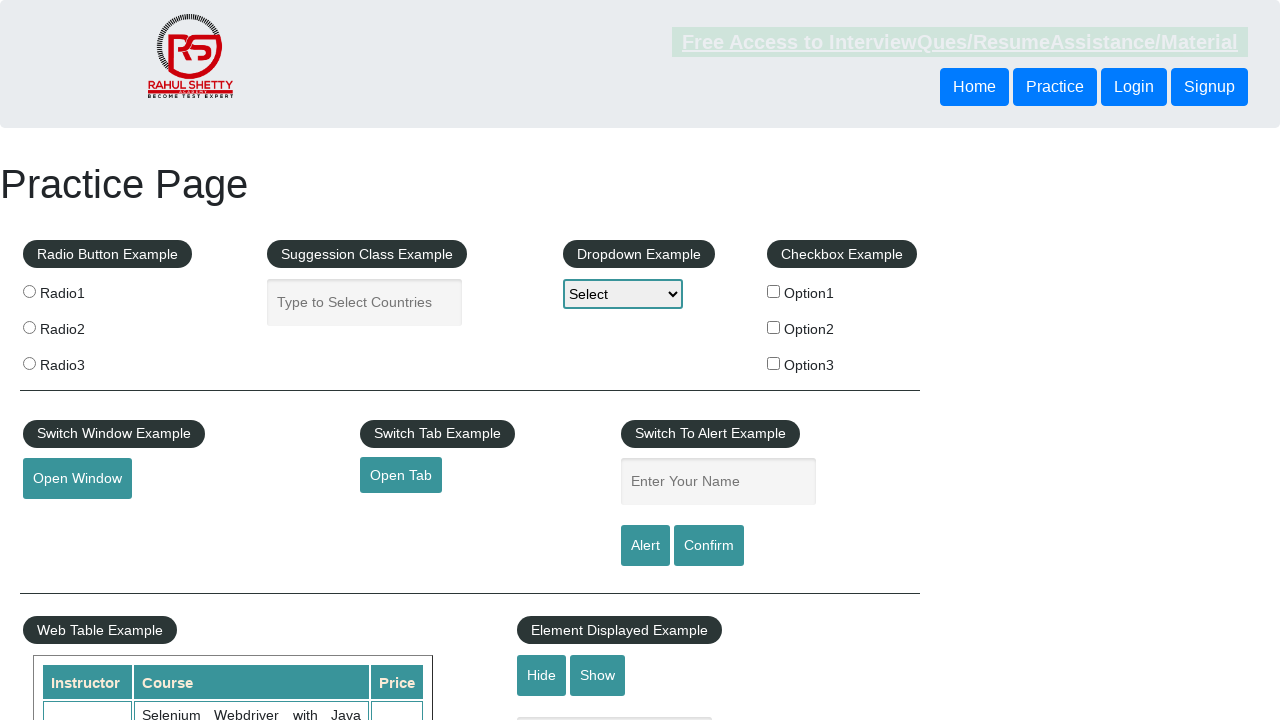

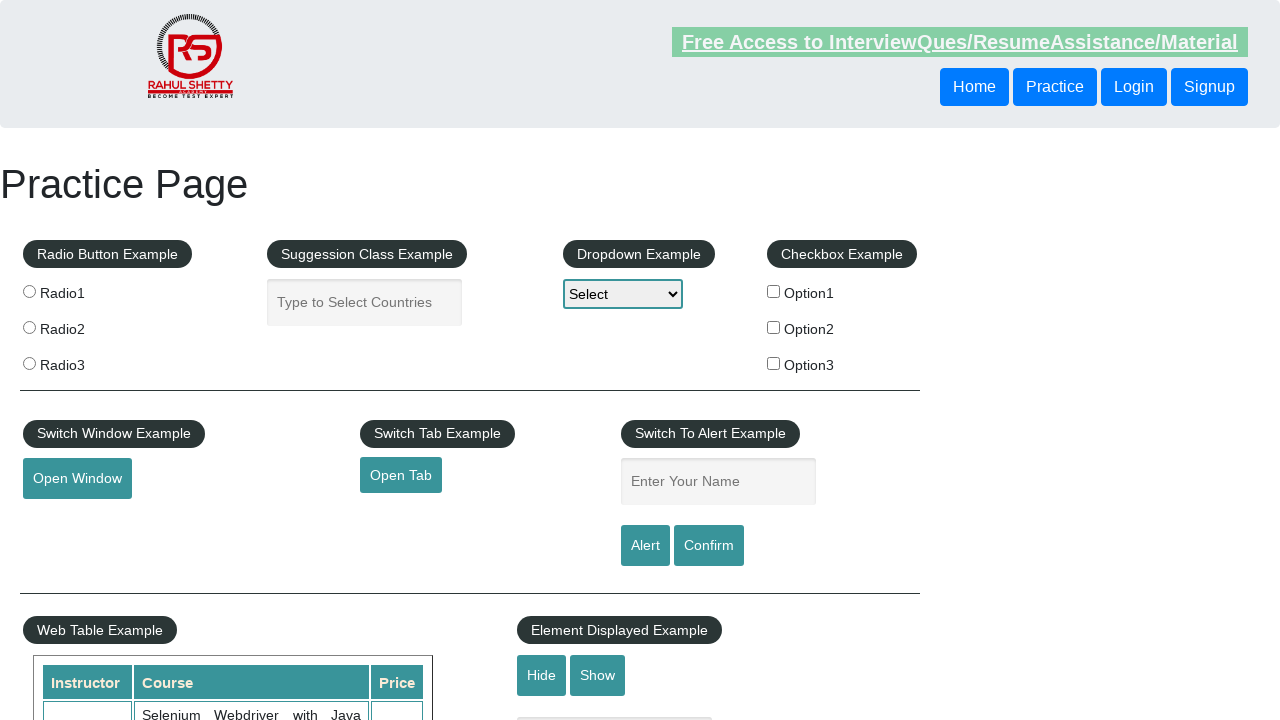